Waits and then verifies the presence of a paragraph element on a synchronization demo page

Starting URL: https://kristinek.github.io/site/examples/sync

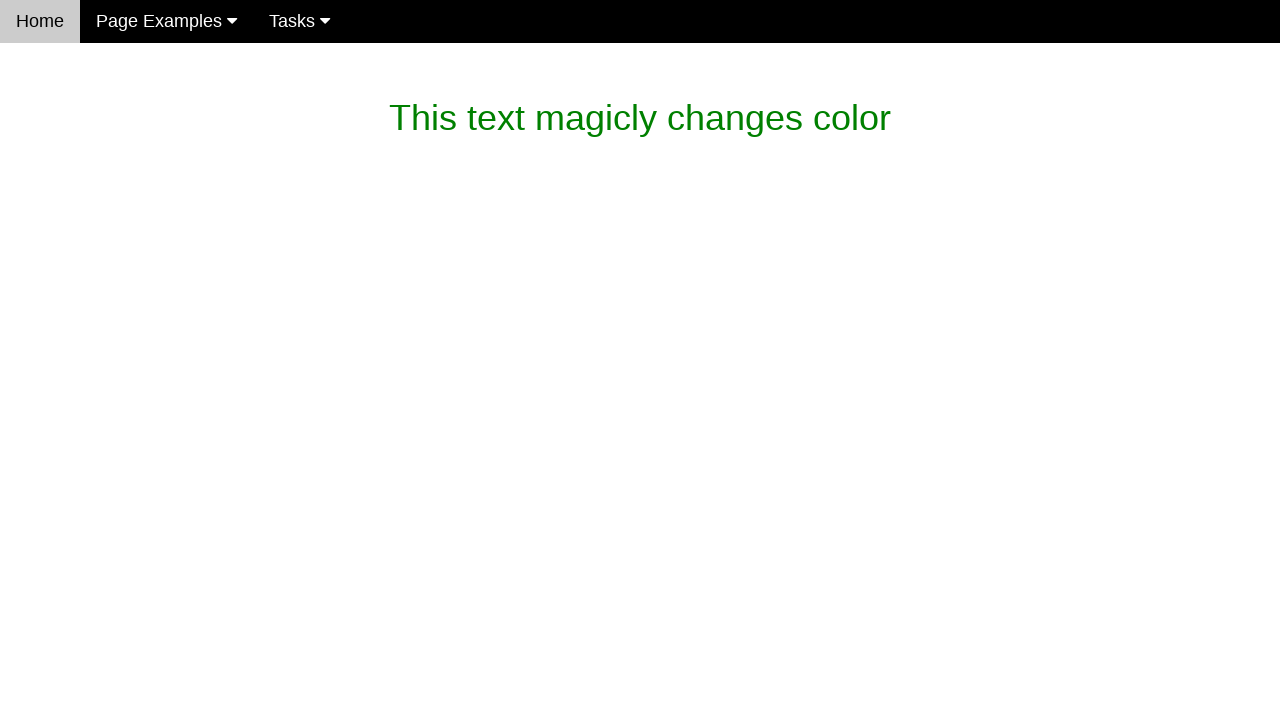

Navigated to synchronization demo page
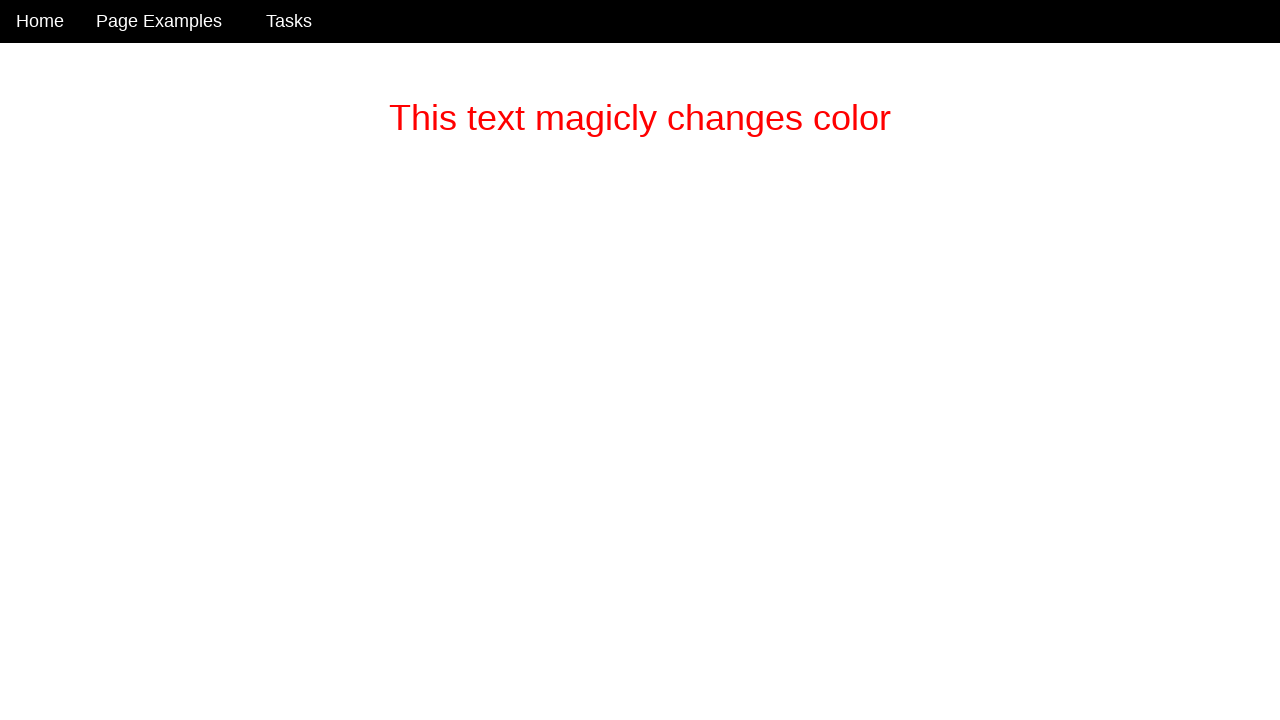

Waited for paragraph element to be present on the page
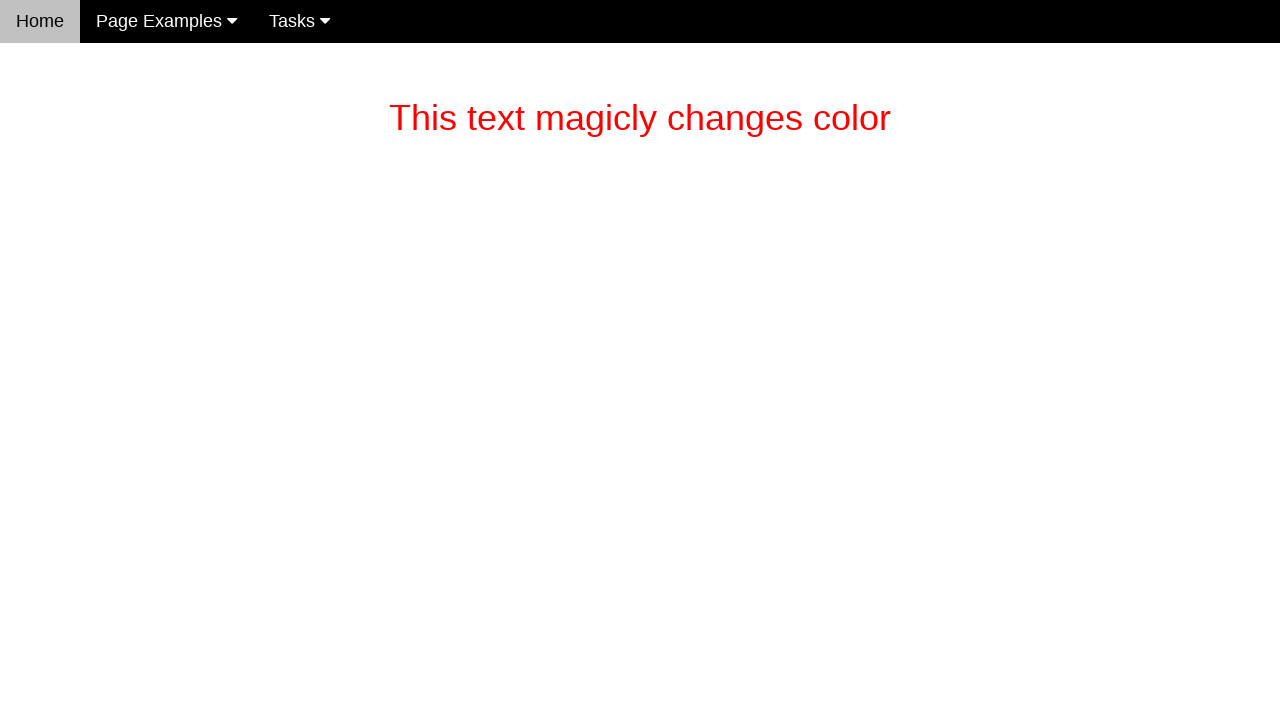

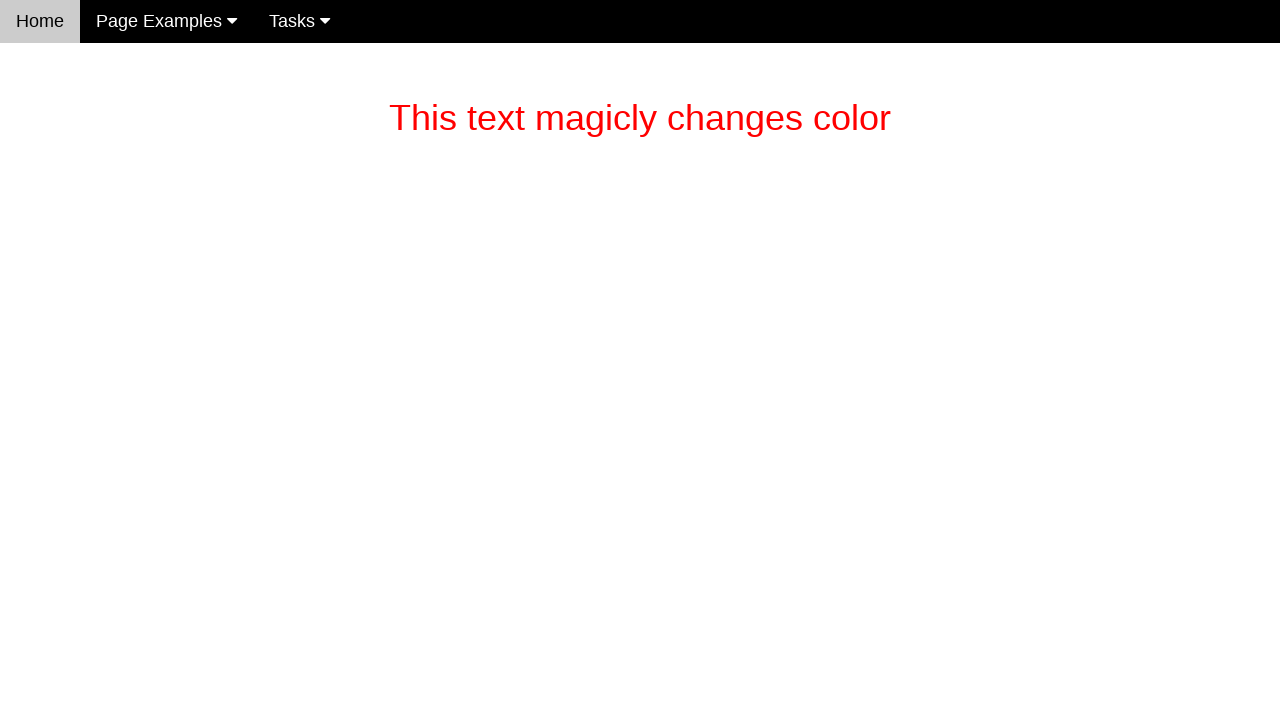